Tests file download functionality by clicking on a ZIP file download link on a test page

Starting URL: https://omayo.blogspot.com/p/page7.html

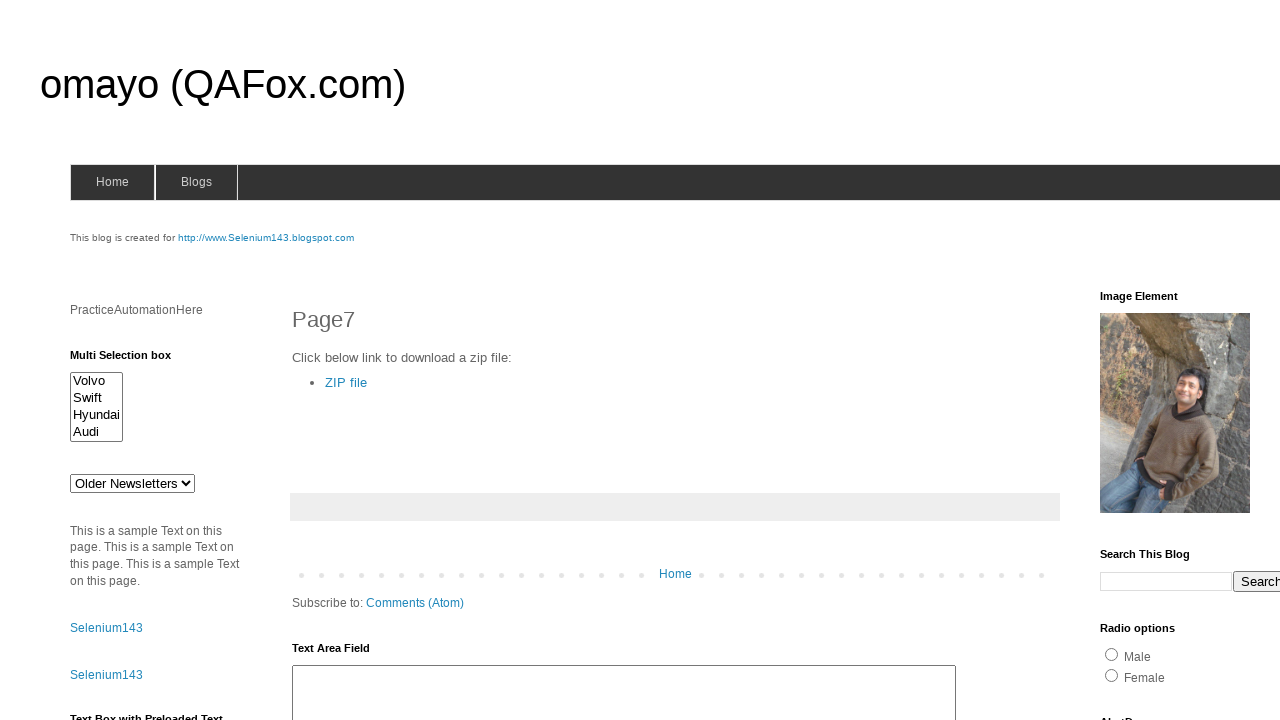

Navigated to test page https://omayo.blogspot.com/p/page7.html
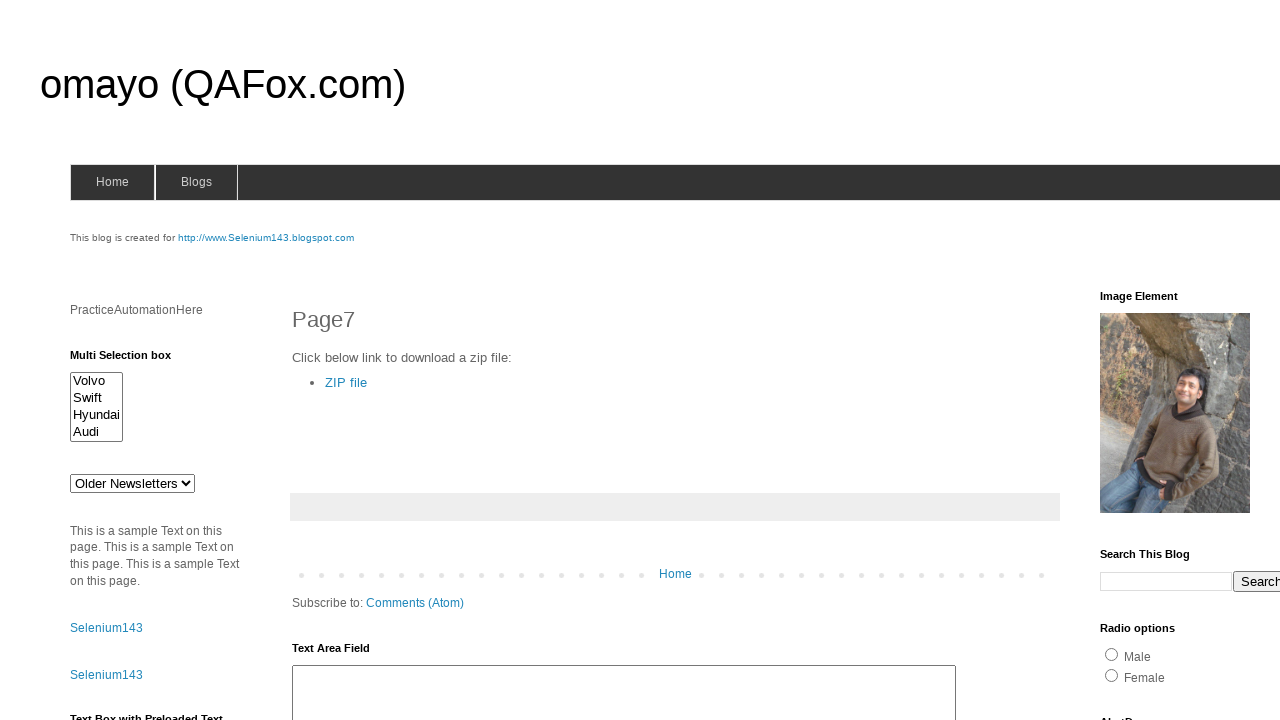

Clicked on ZIP file download link at (346, 382) on text=ZIP file
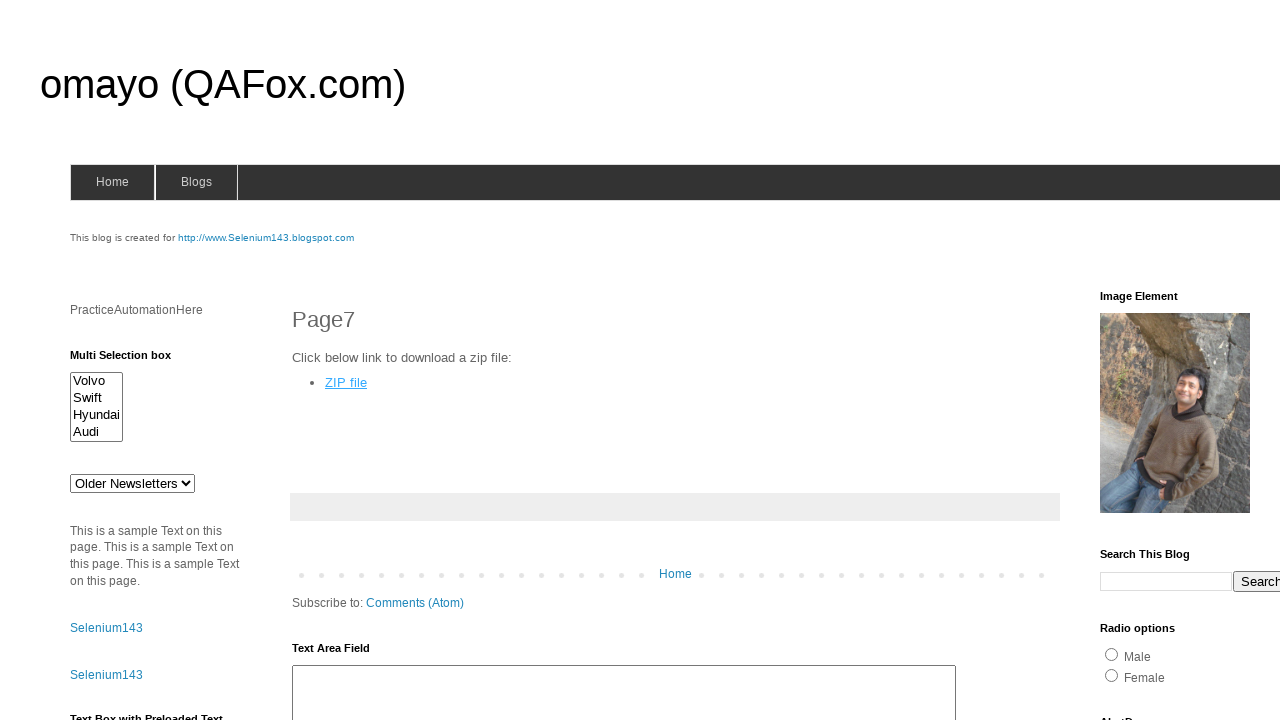

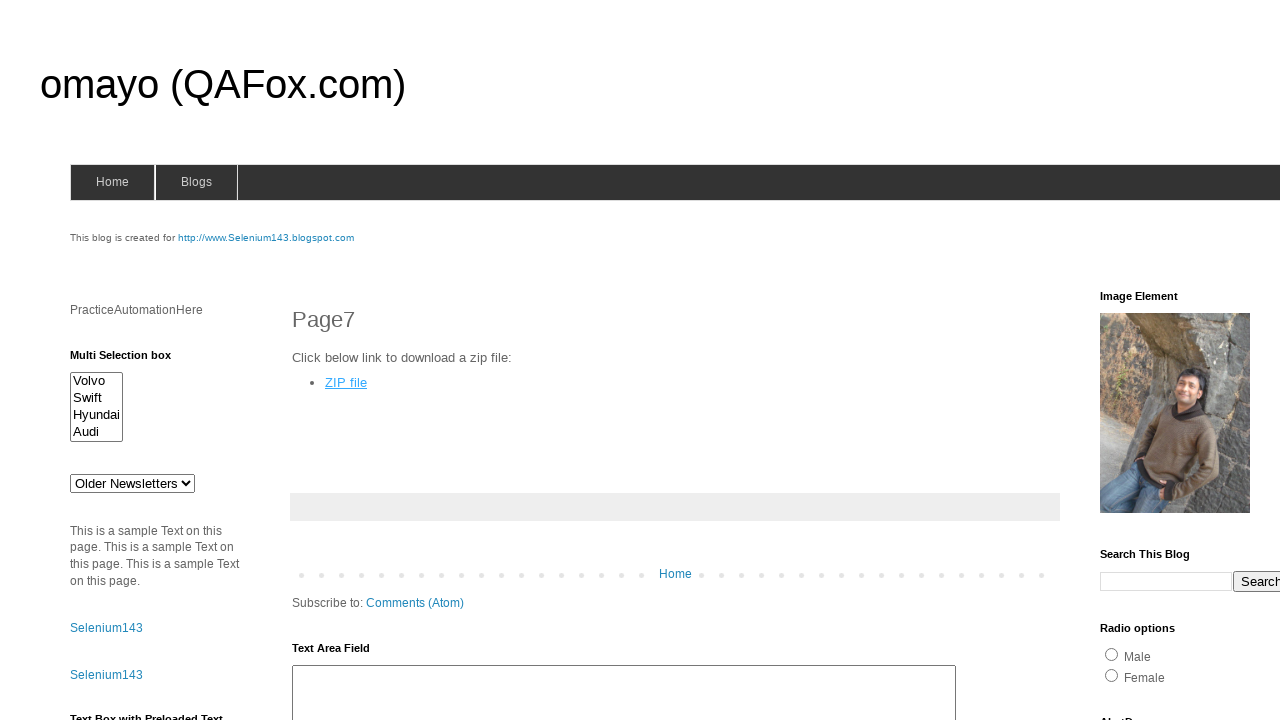